Tests that new todo items are appended to the bottom of the list and the counter displays correctly.

Starting URL: https://demo.playwright.dev/todomvc

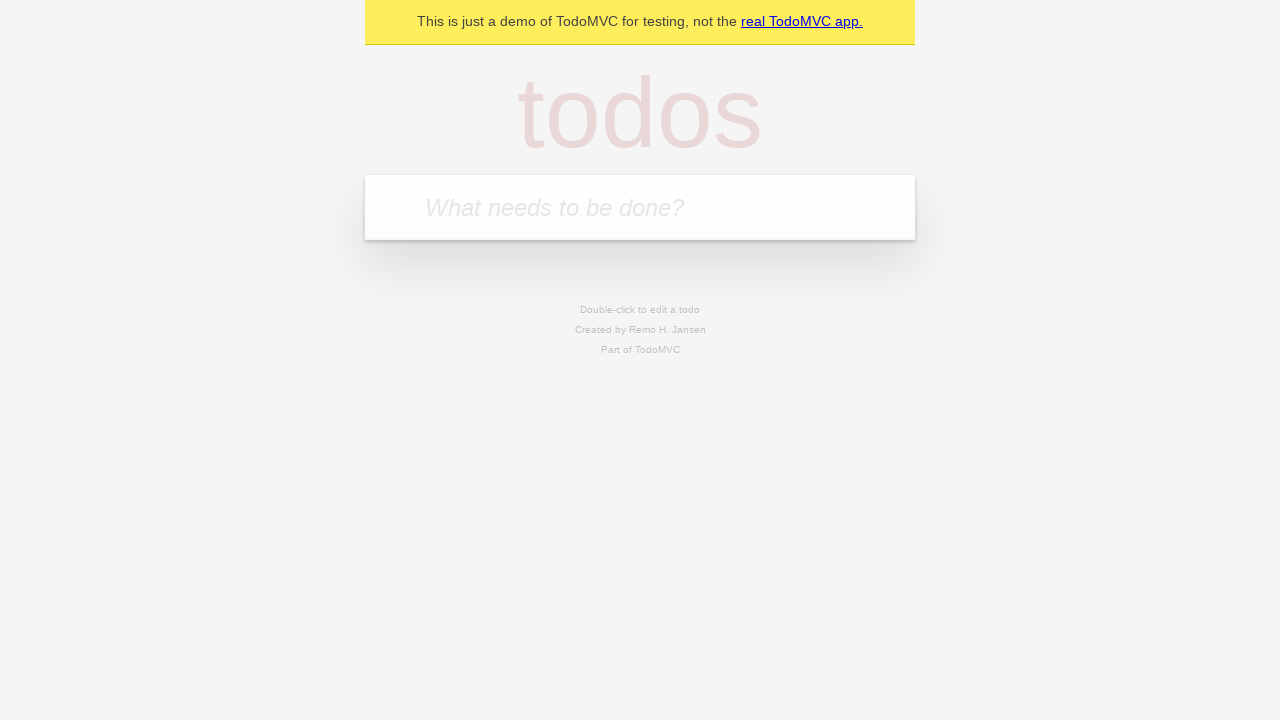

Filled input field with first todo item 'buy some cheese' on internal:attr=[placeholder="What needs to be done?"i]
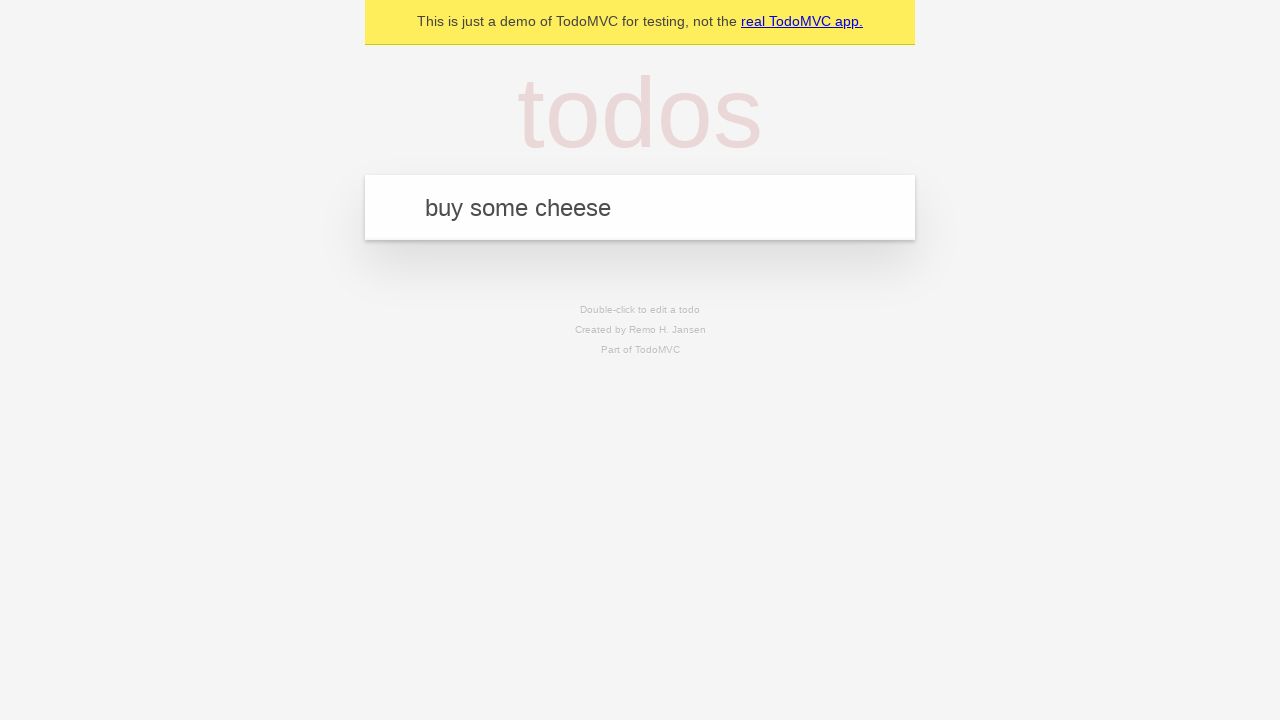

Pressed Enter to add first todo item on internal:attr=[placeholder="What needs to be done?"i]
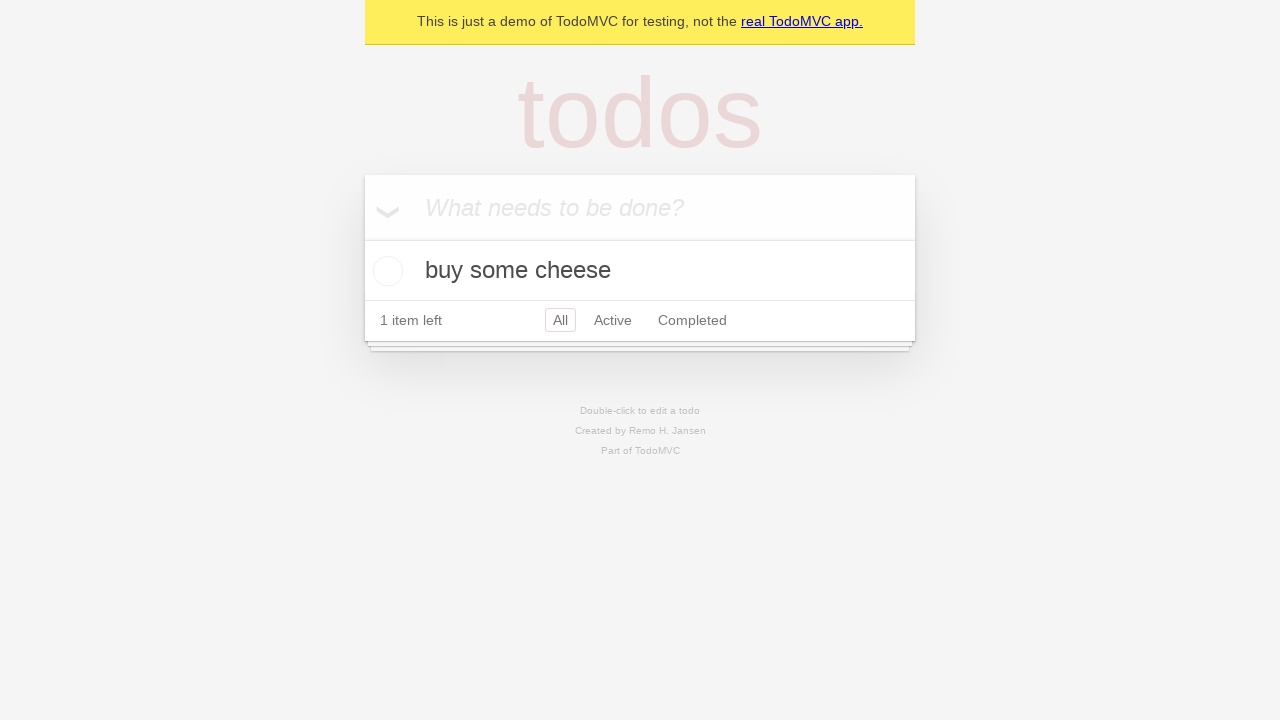

Filled input field with second todo item 'feed the cat' on internal:attr=[placeholder="What needs to be done?"i]
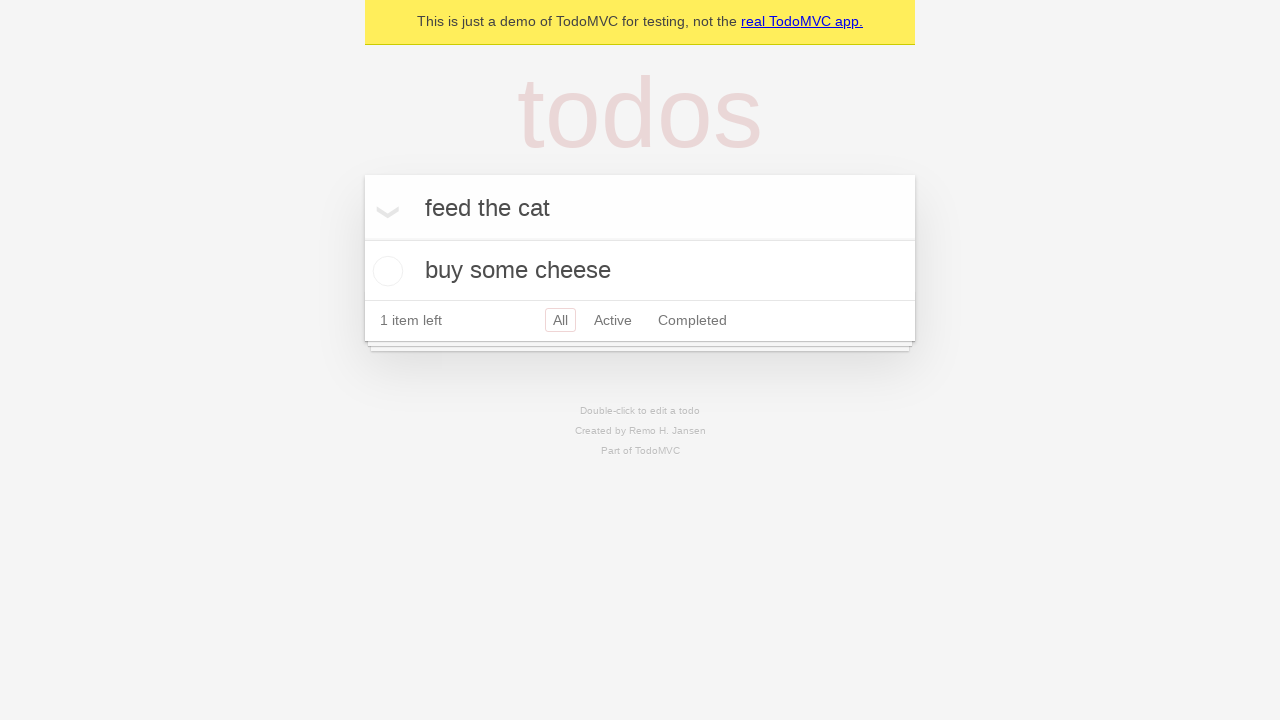

Pressed Enter to add second todo item on internal:attr=[placeholder="What needs to be done?"i]
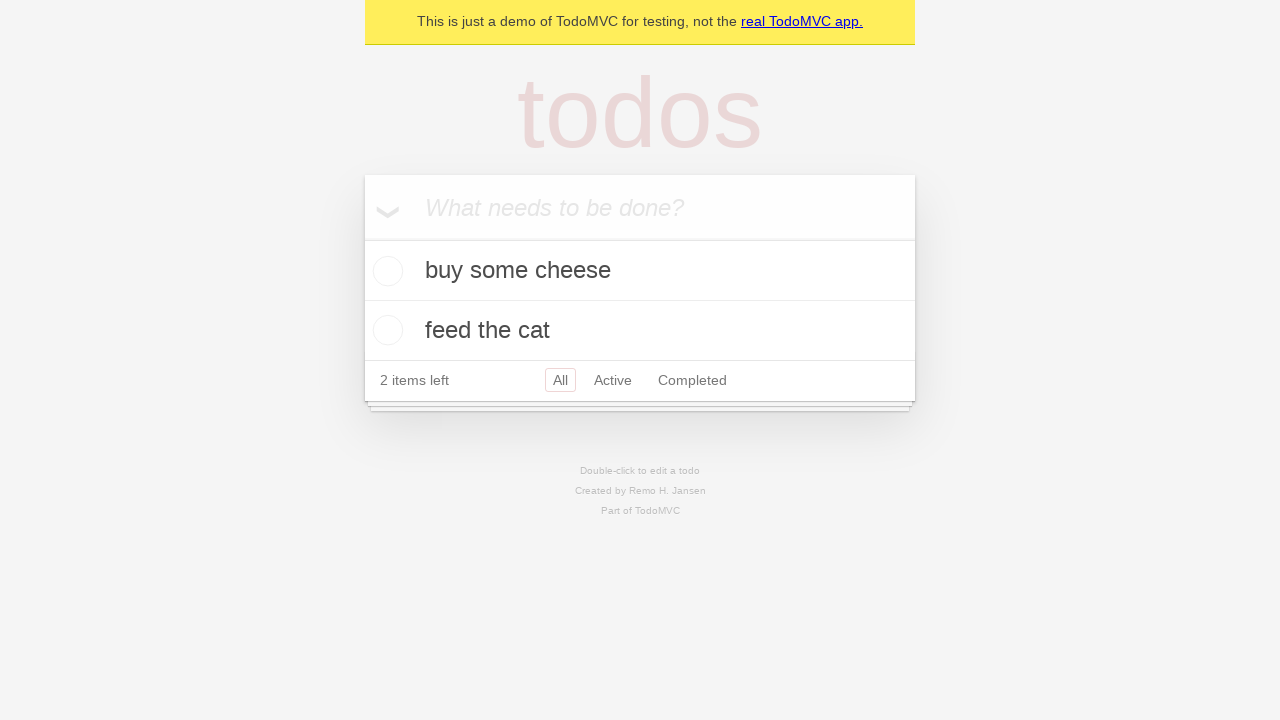

Filled input field with third todo item 'book a doctors appointment' on internal:attr=[placeholder="What needs to be done?"i]
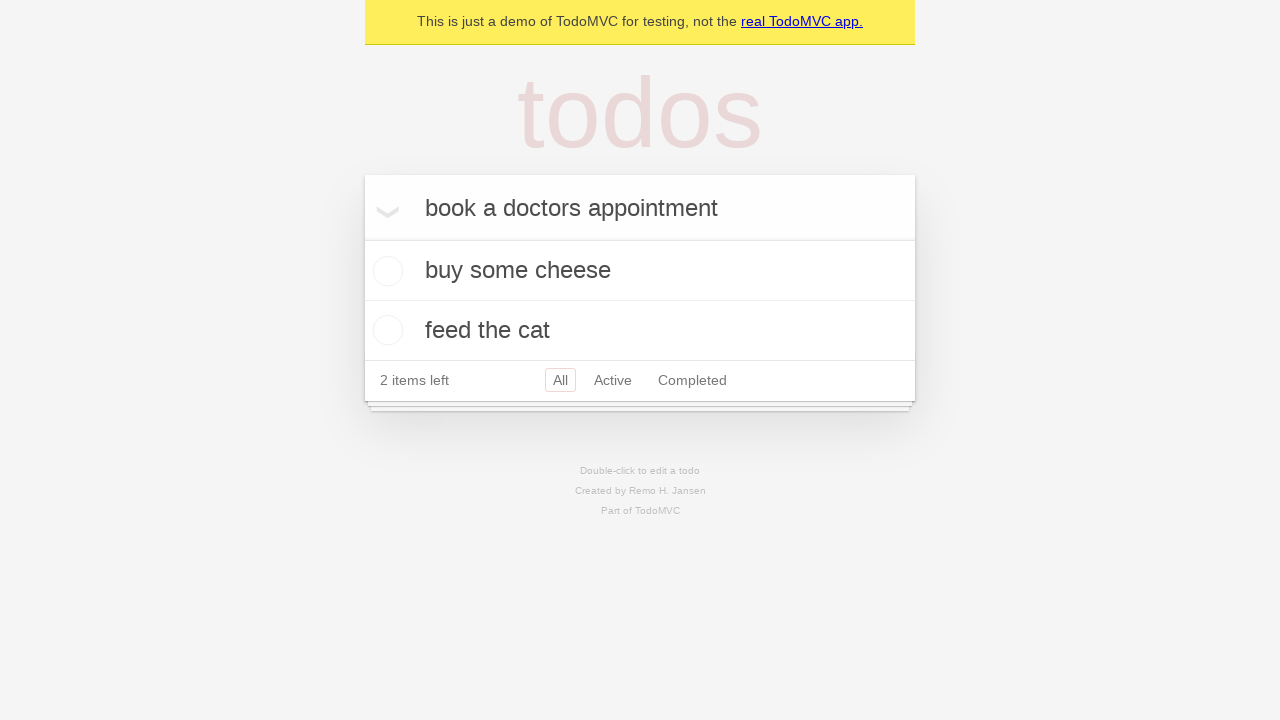

Pressed Enter to add third todo item on internal:attr=[placeholder="What needs to be done?"i]
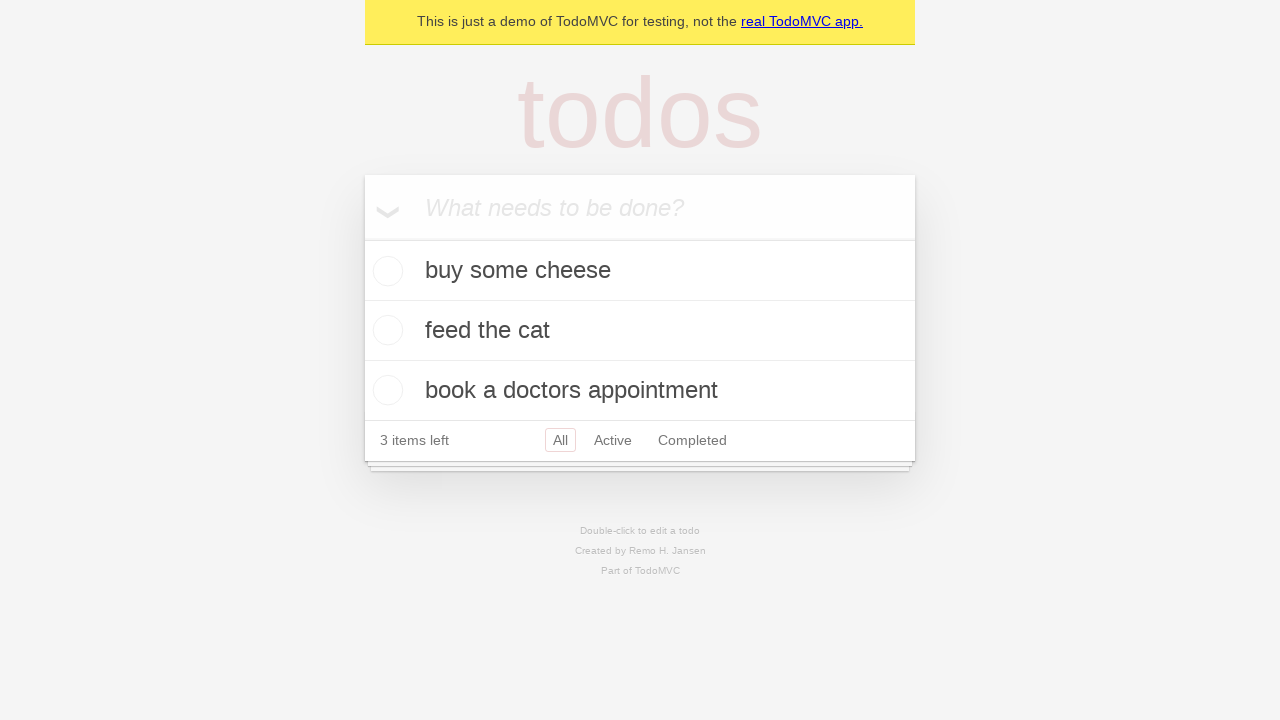

All three todo items have been loaded and are displayed in the list
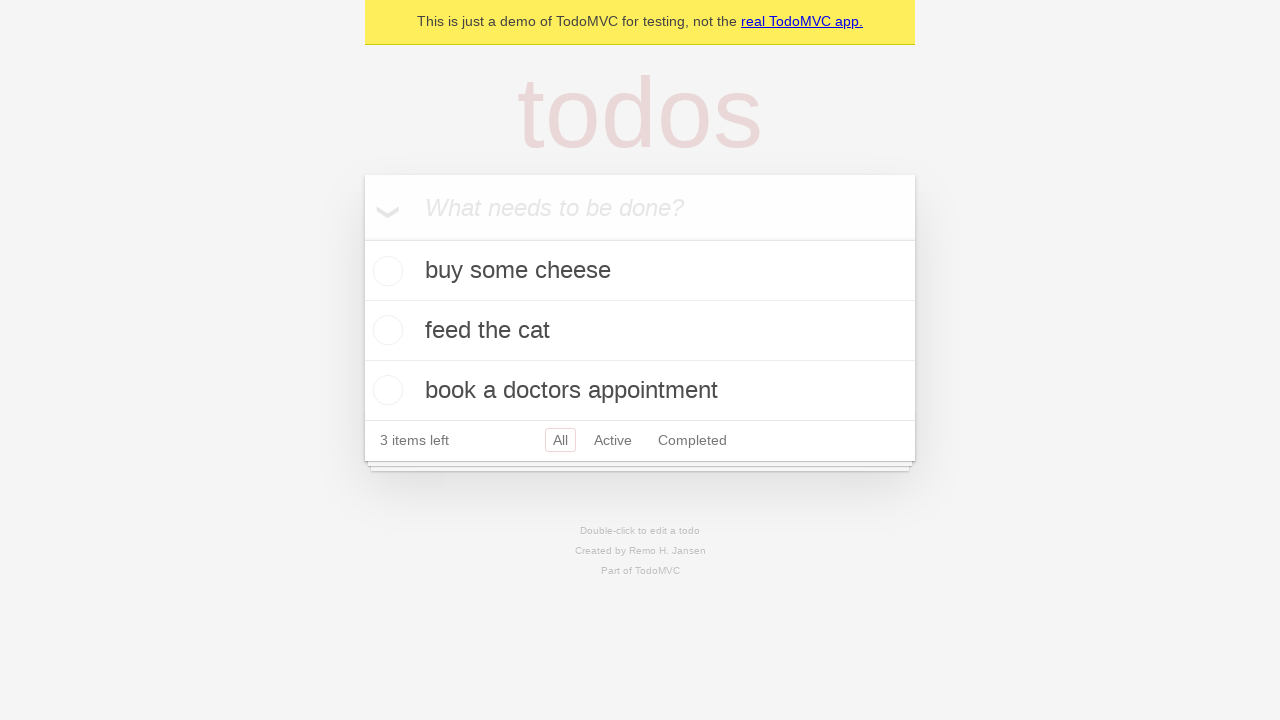

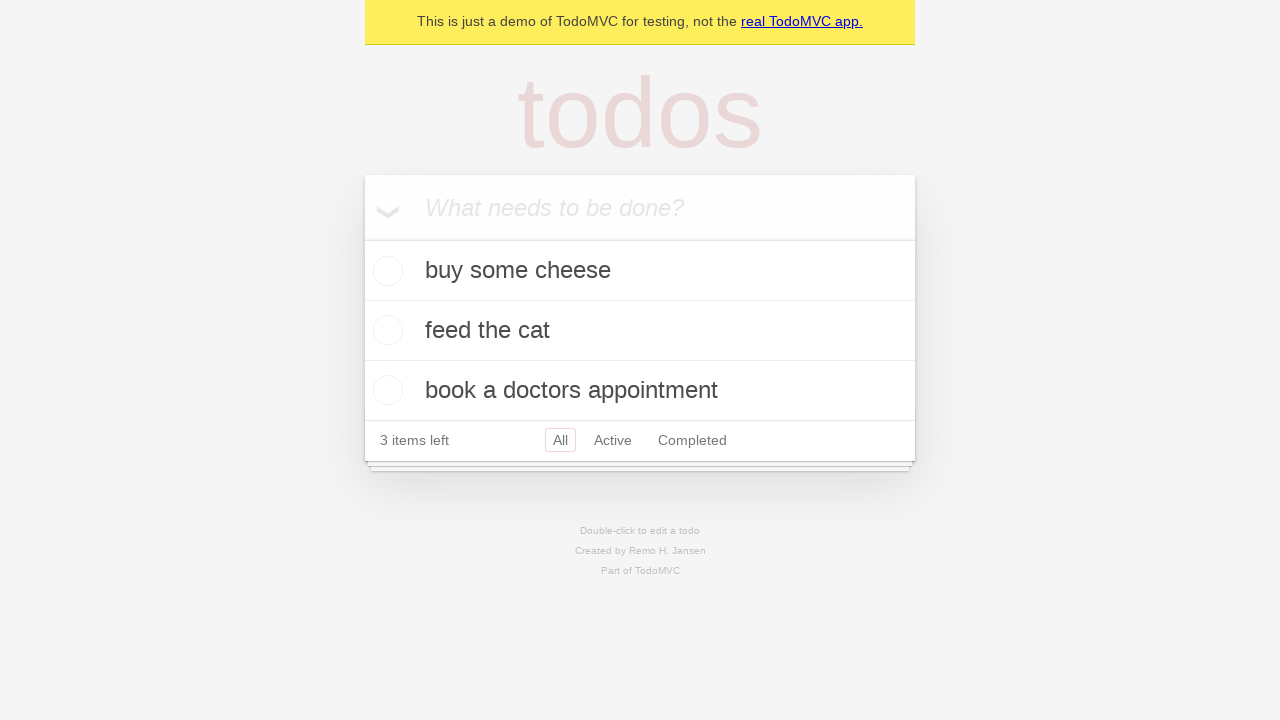